Tests page scrolling functionality by scrolling to the footer element and verifying scroll position changes

Starting URL: https://webdriver.io/

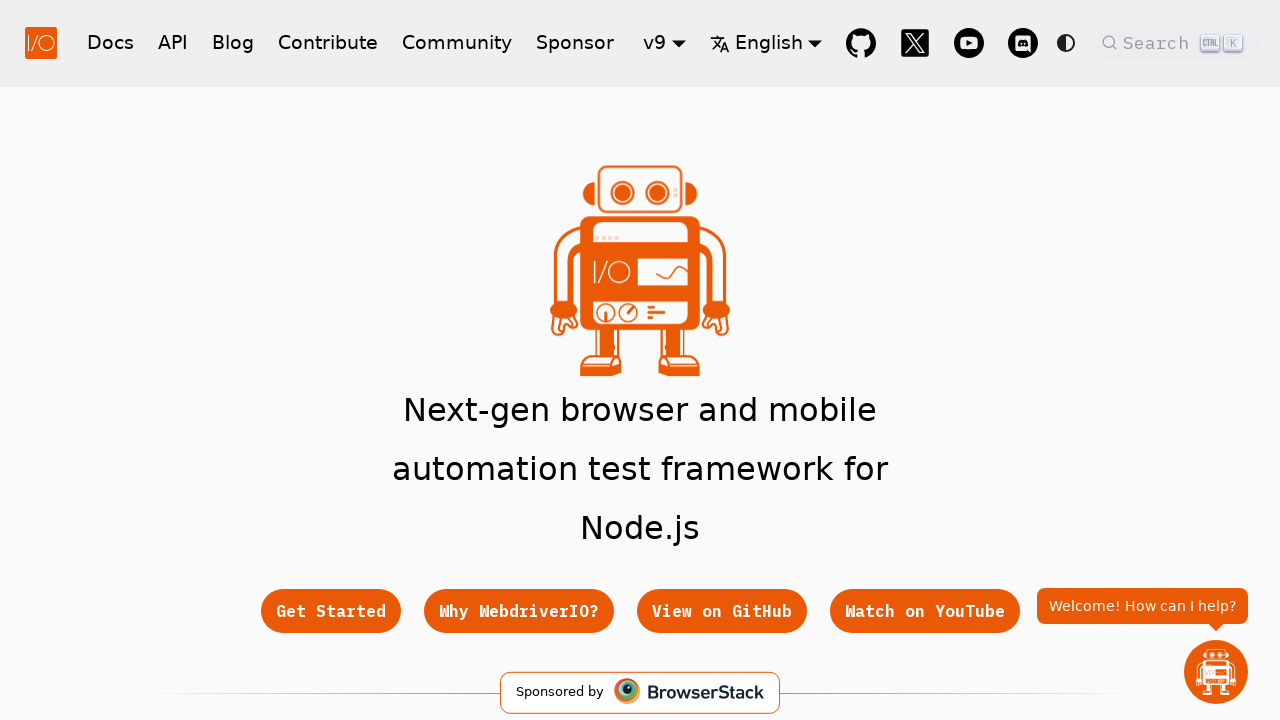

Retrieved initial scroll position - verified at top [0, 0]
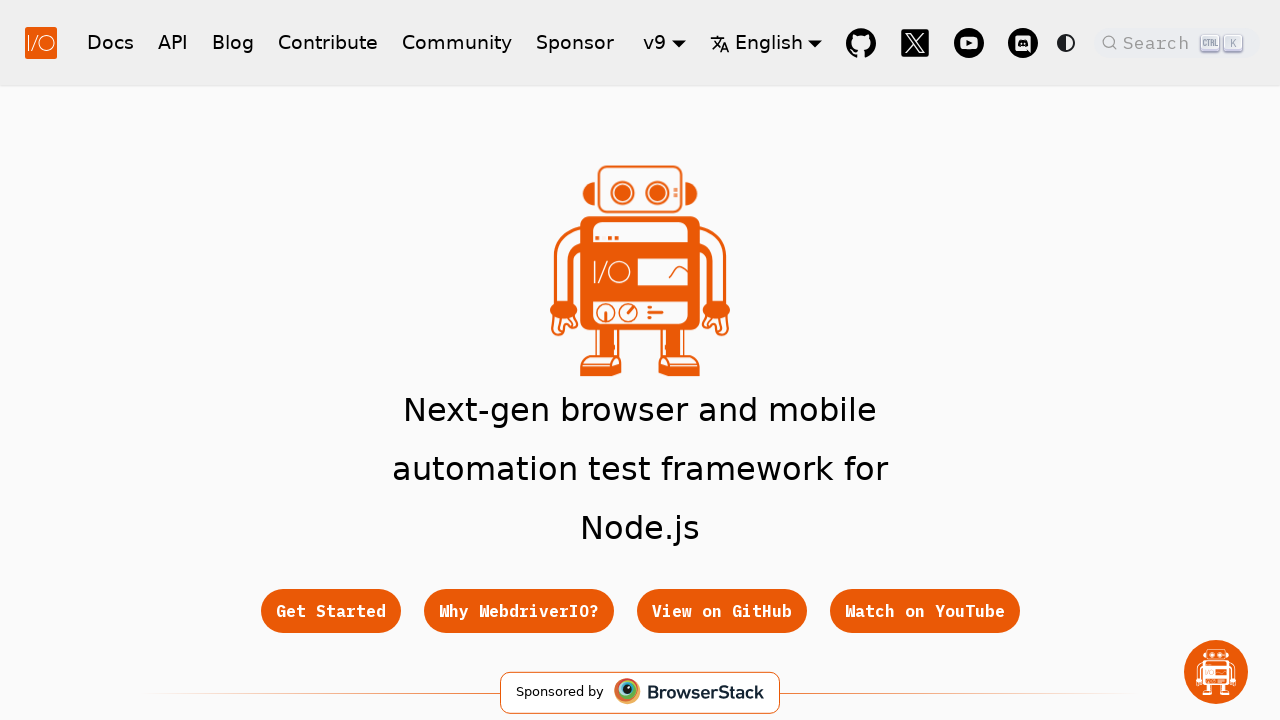

Asserted initial scroll position is at top
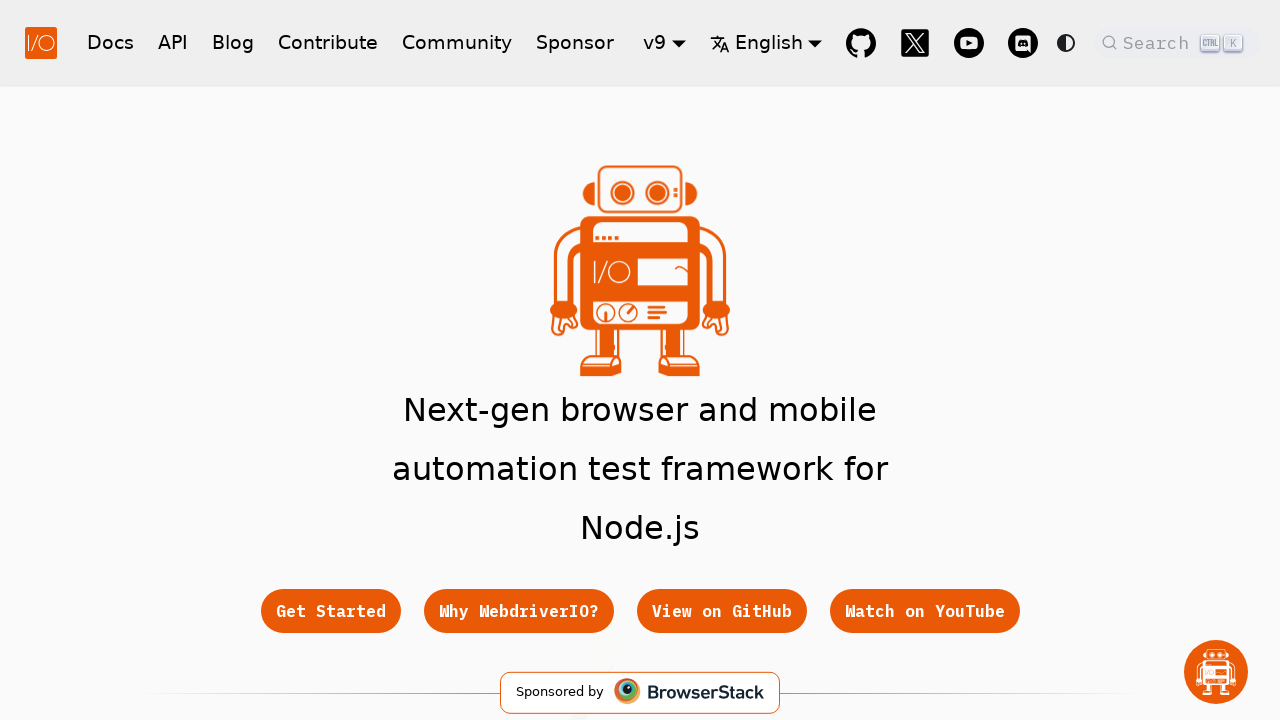

Scrolled footer element into view
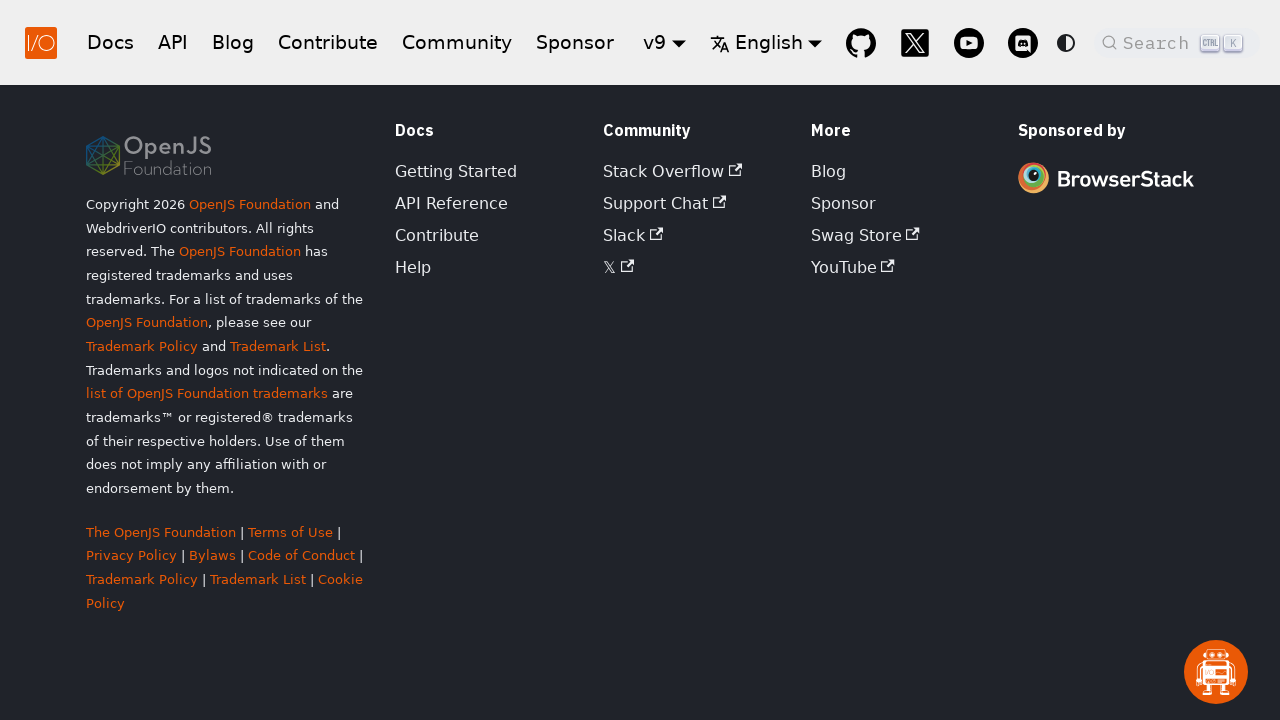

Retrieved scroll position after scrolling to footer
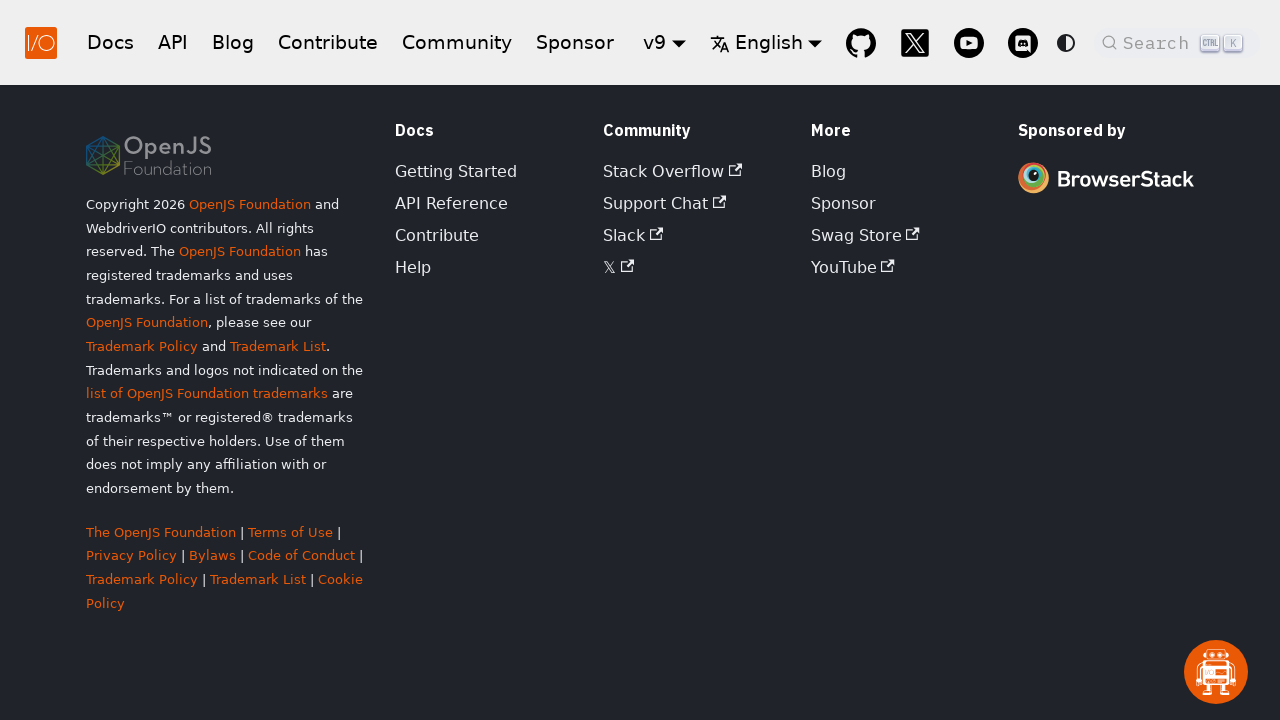

Asserted vertical scroll position increased beyond 100 pixels
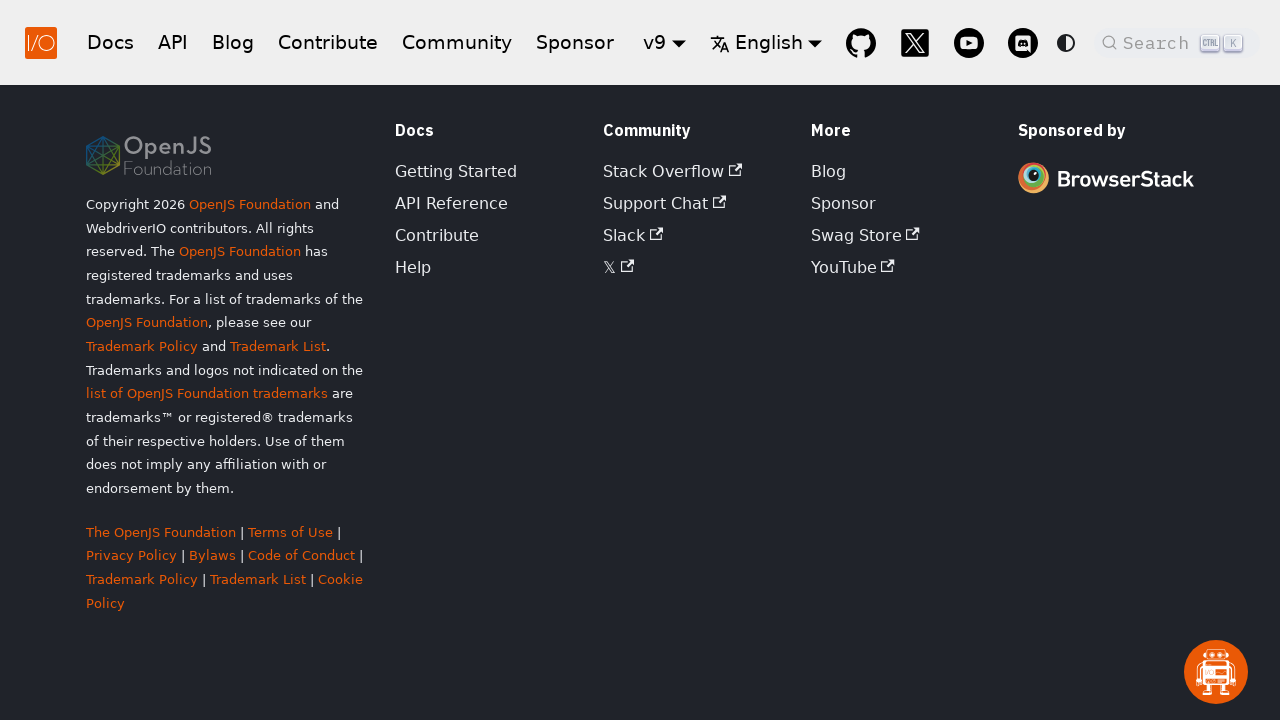

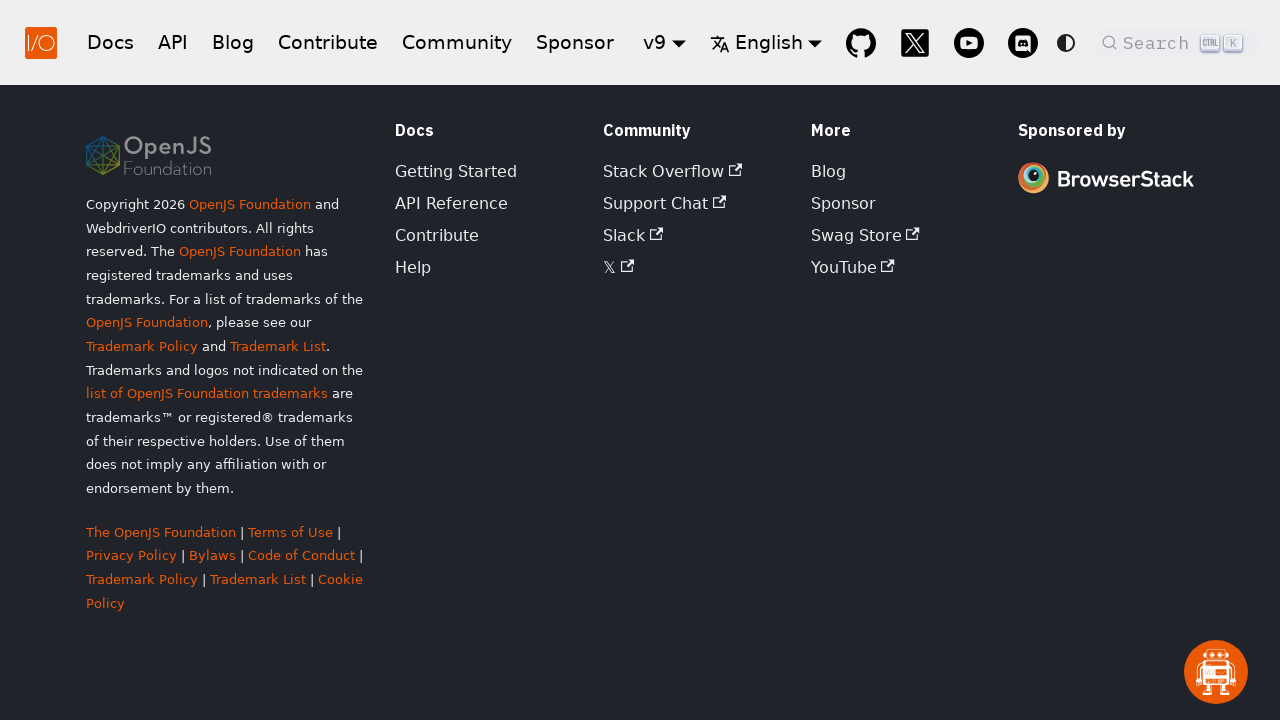